Opens the American Eagle homepage and verifies the URL matches the expected base URL

Starting URL: https://www.ae.com/us/en

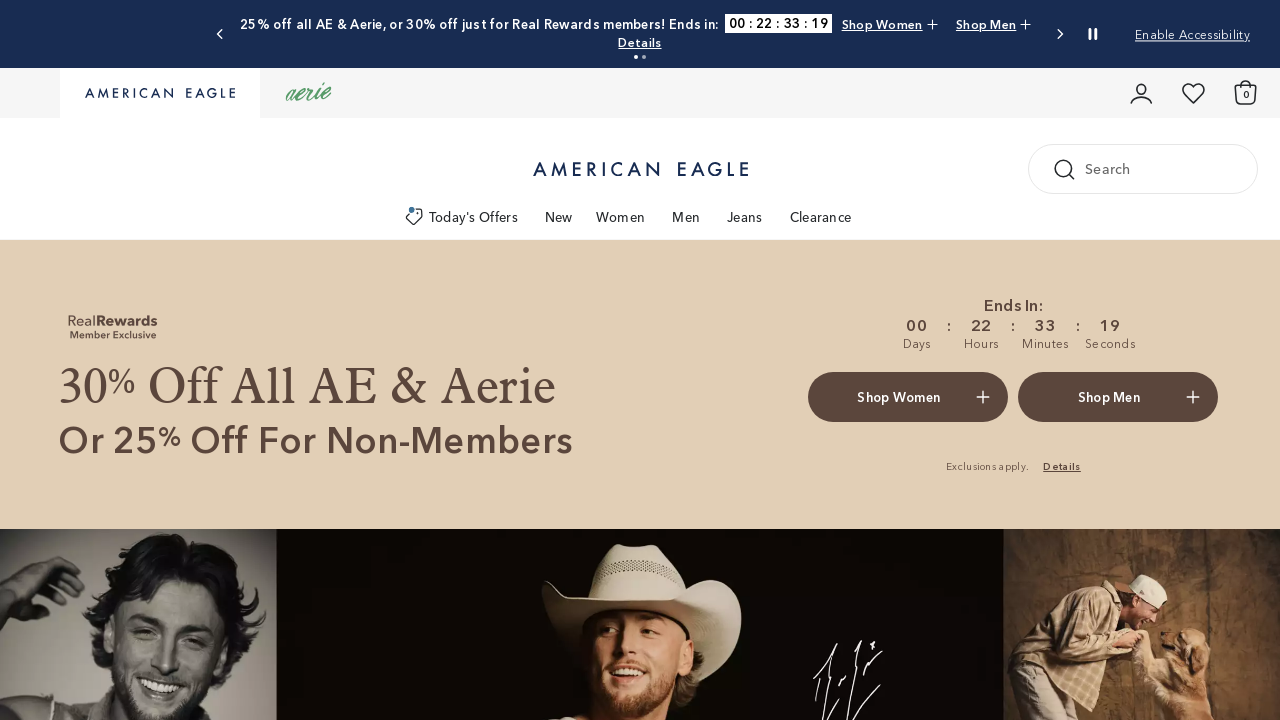

Navigated to American Eagle homepage at https://www.ae.com/us/en
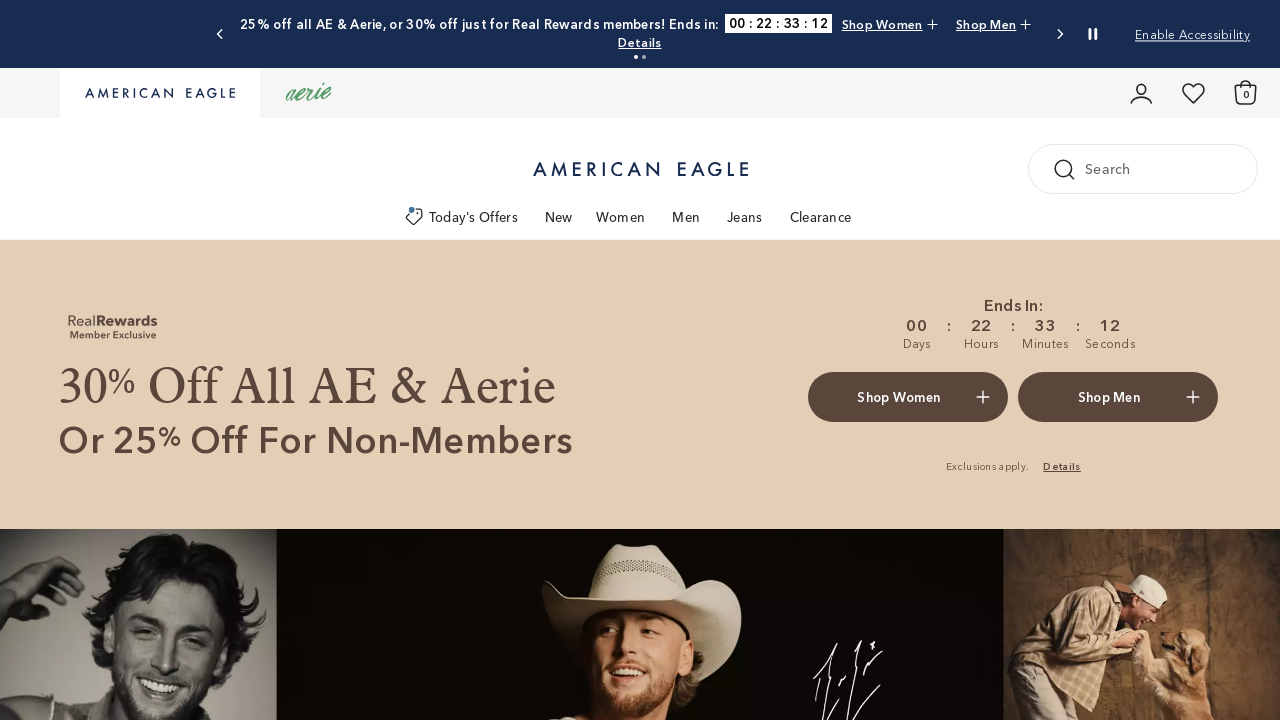

Verified current URL matches expected base URL https://www.ae.com/us/en
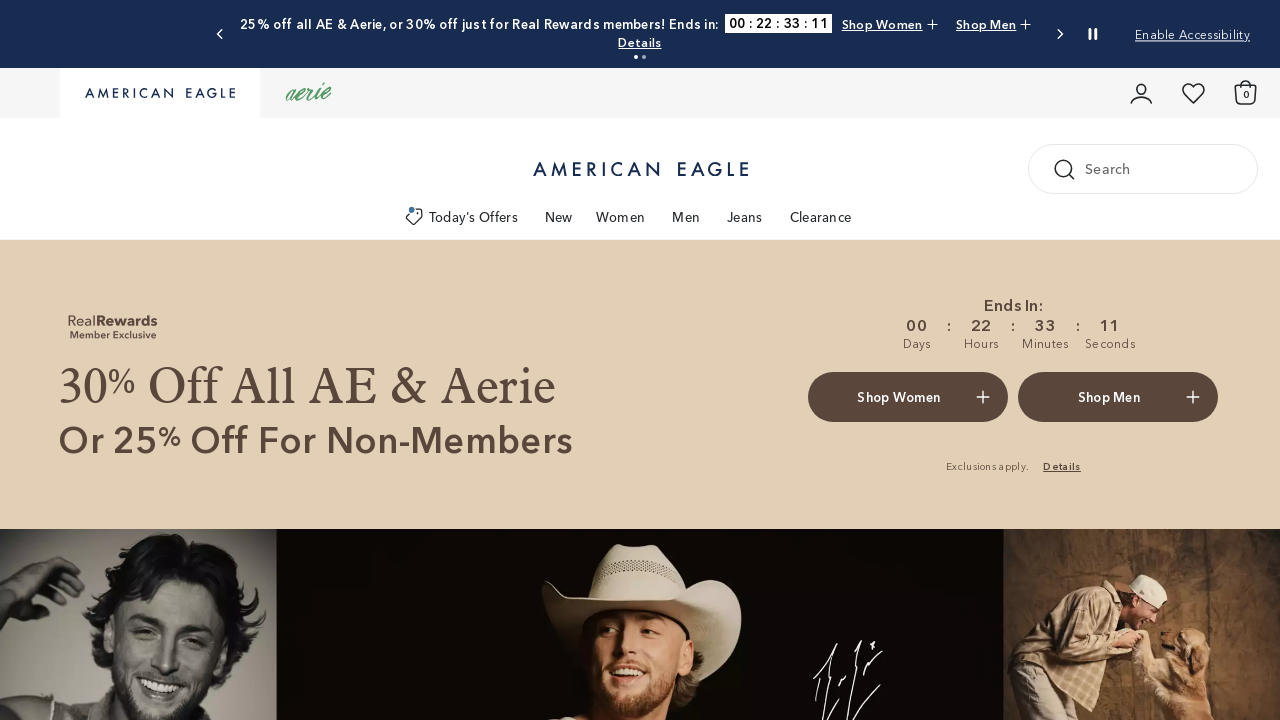

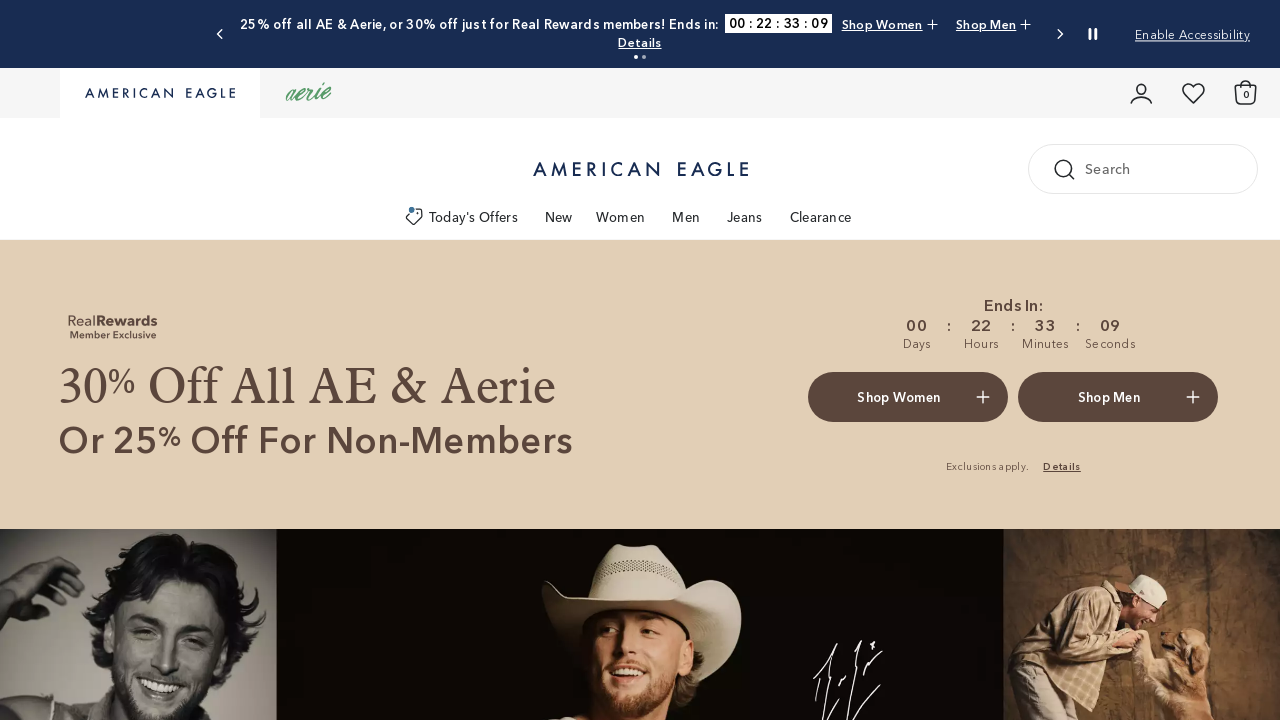